Tests the search functionality on K-ruoka.fi by searching for "maito" (milk) and verifying that product results are displayed.

Starting URL: https://www.k-ruoka.fi/kauppa

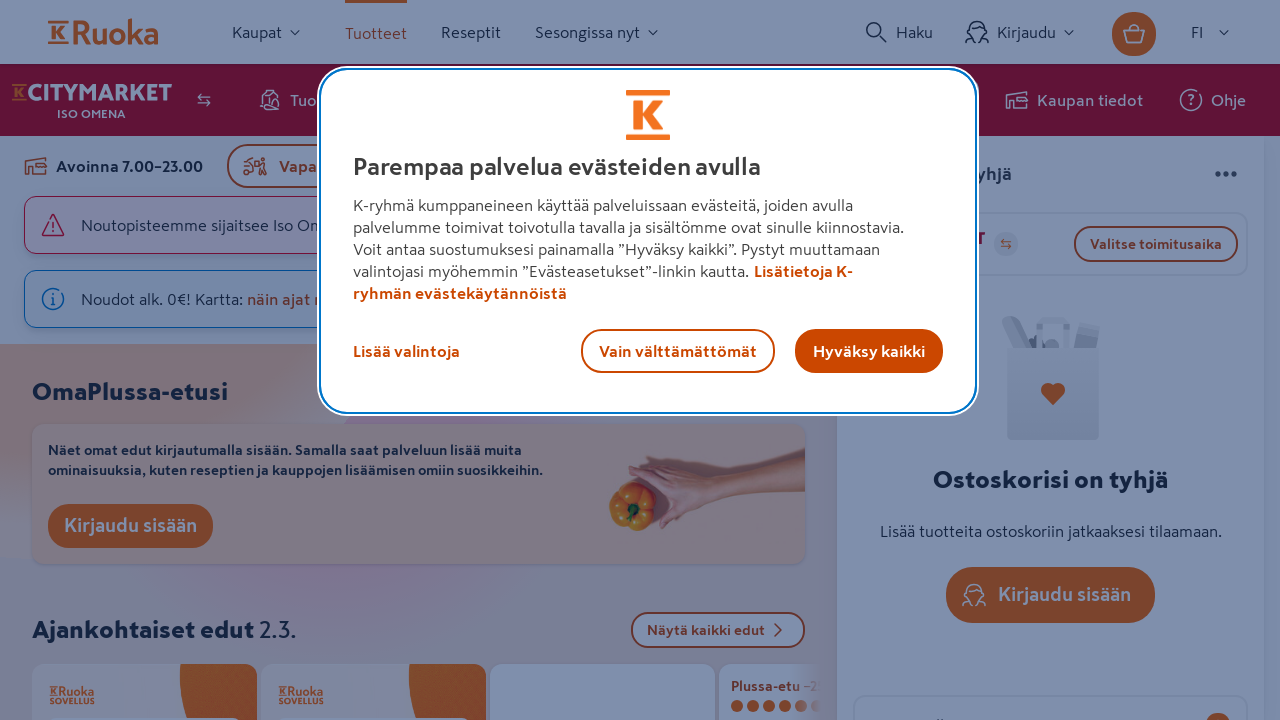

Waited for page to load (networkidle state)
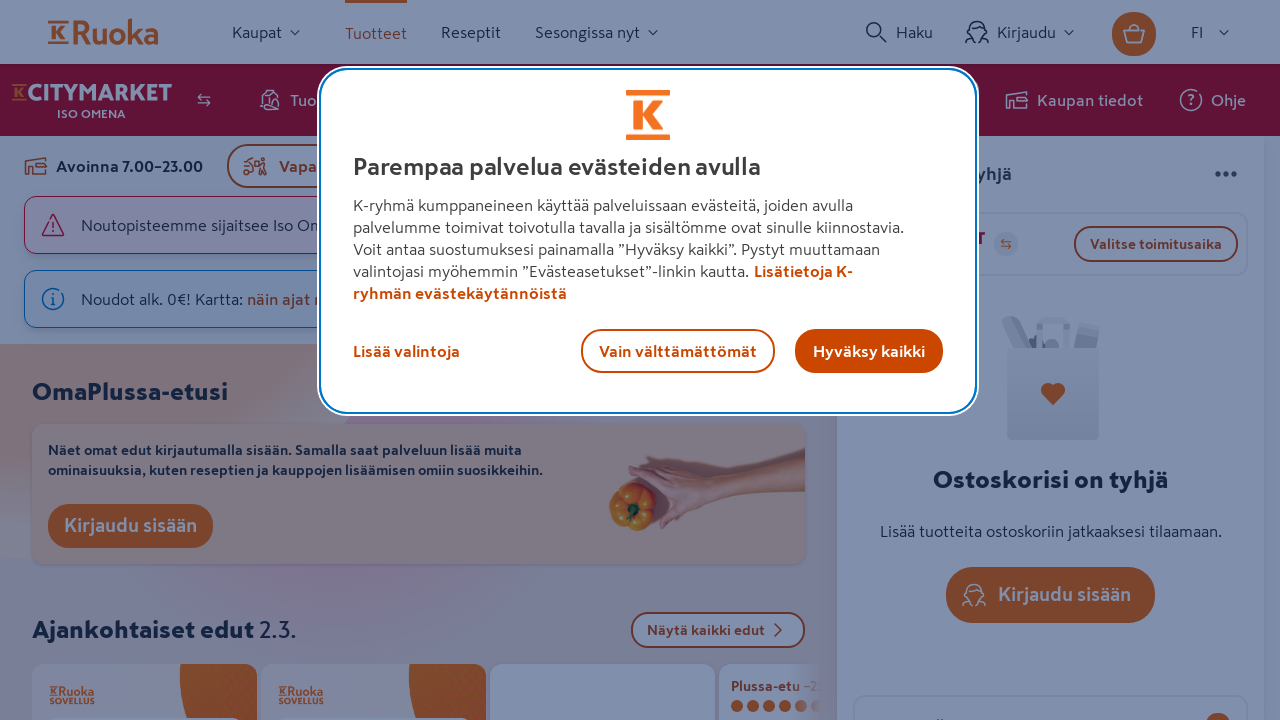

Filled search input with 'maito' (milk) on input[type="search"] >> nth=0
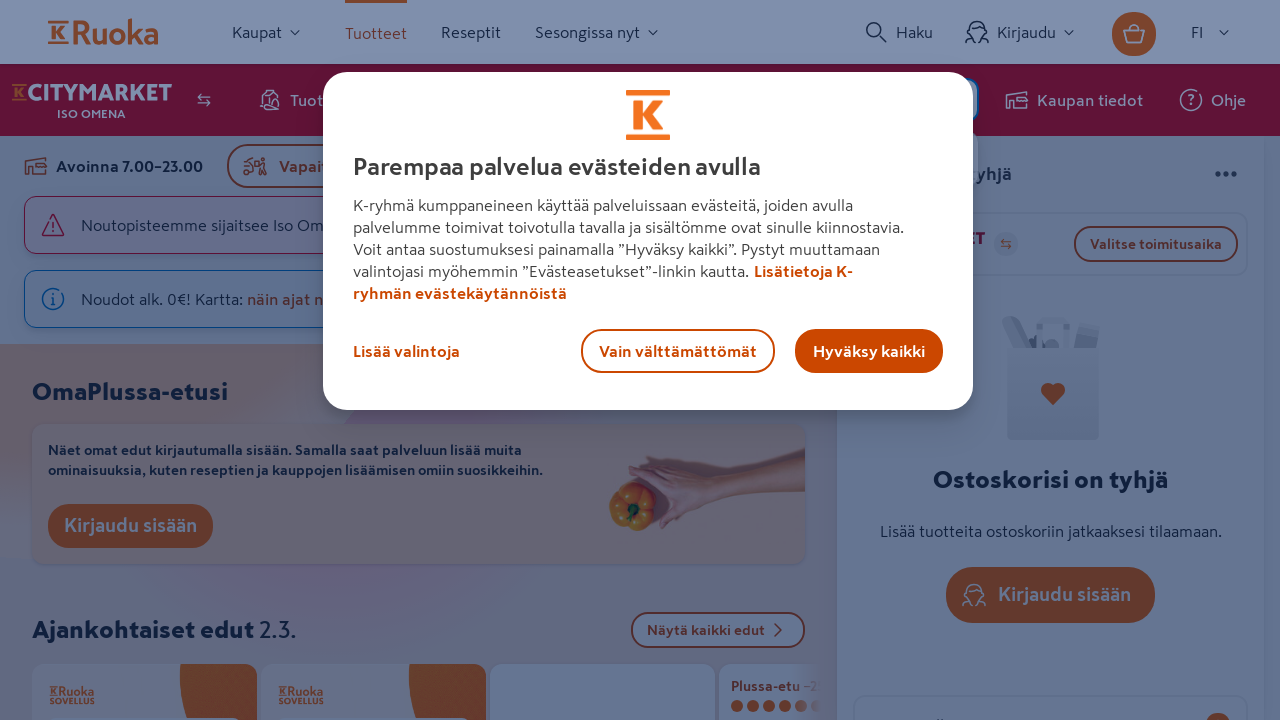

Pressed Enter to submit search query
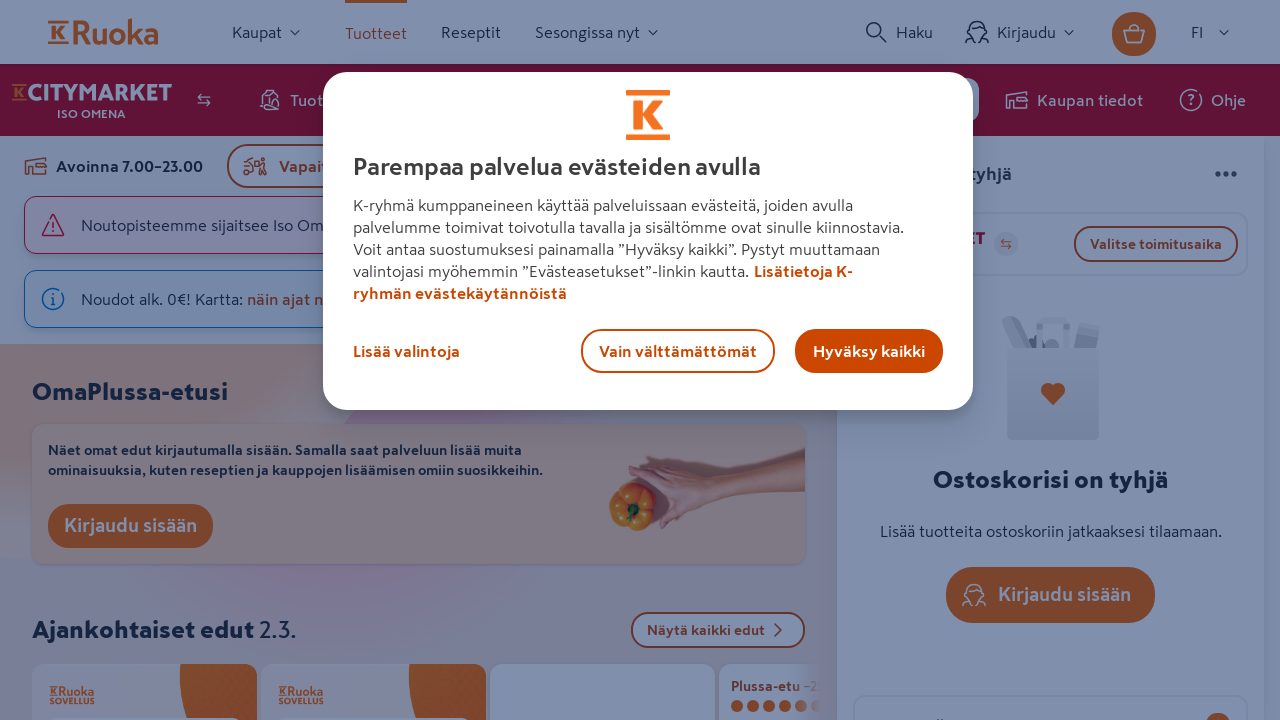

Waited 5 seconds for search results to load
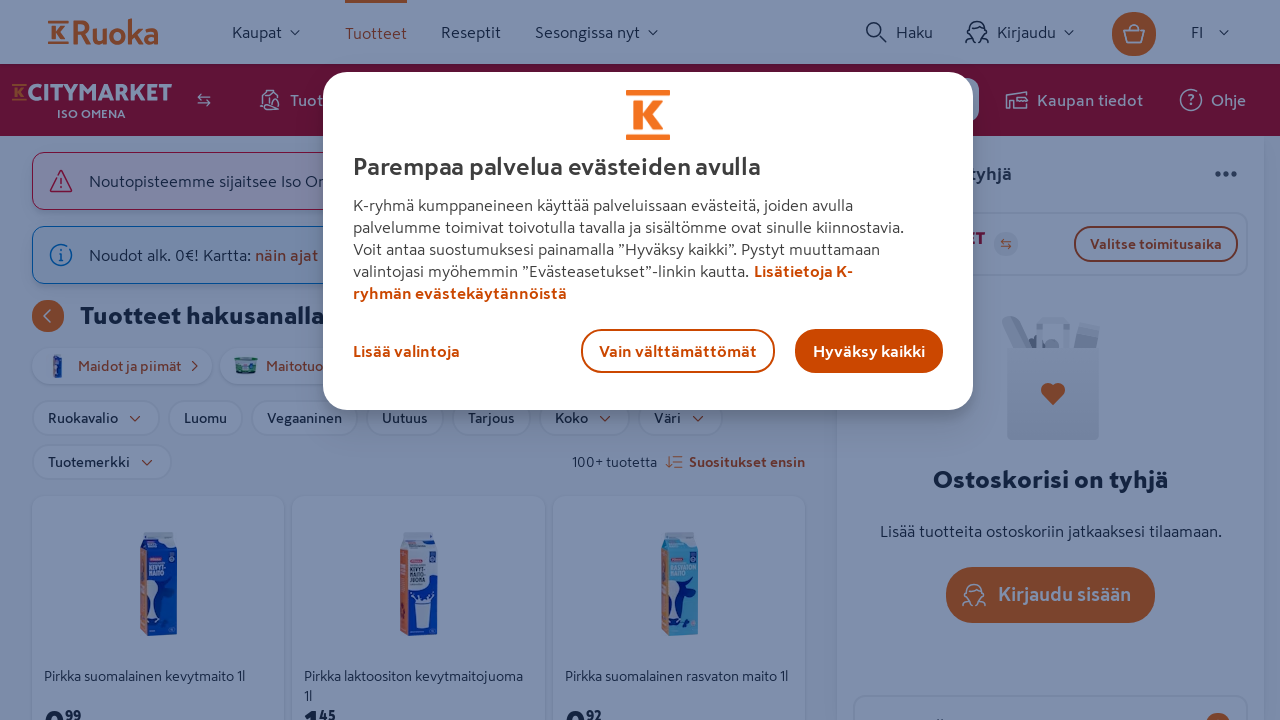

Verified product results are displayed on the page
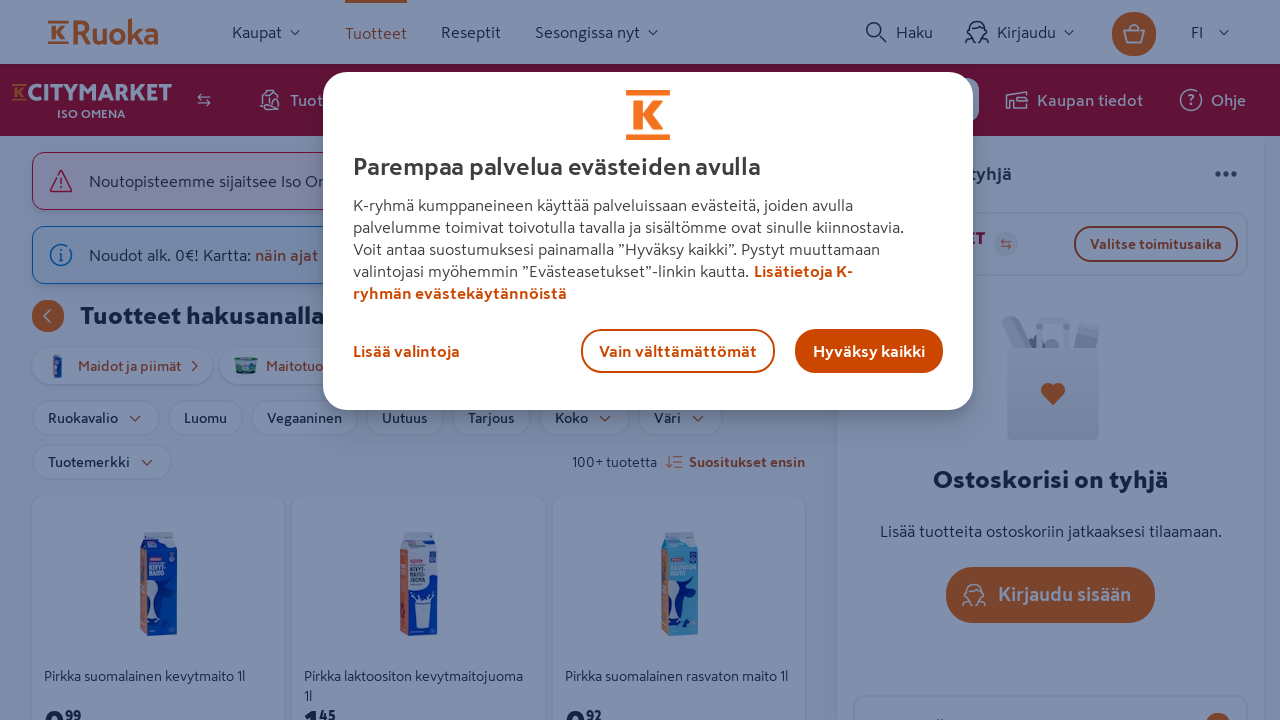

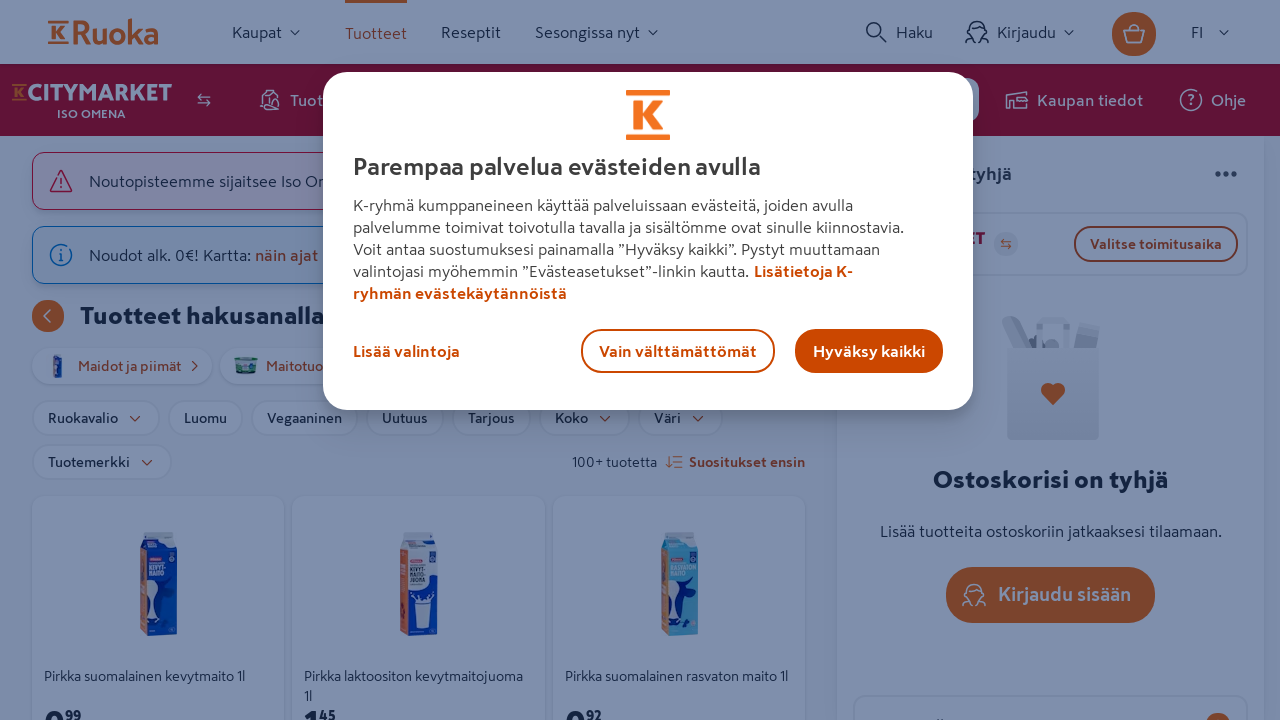